Clicks on the Accommodation category and verifies navigation

Starting URL: https://www.navigator.ba

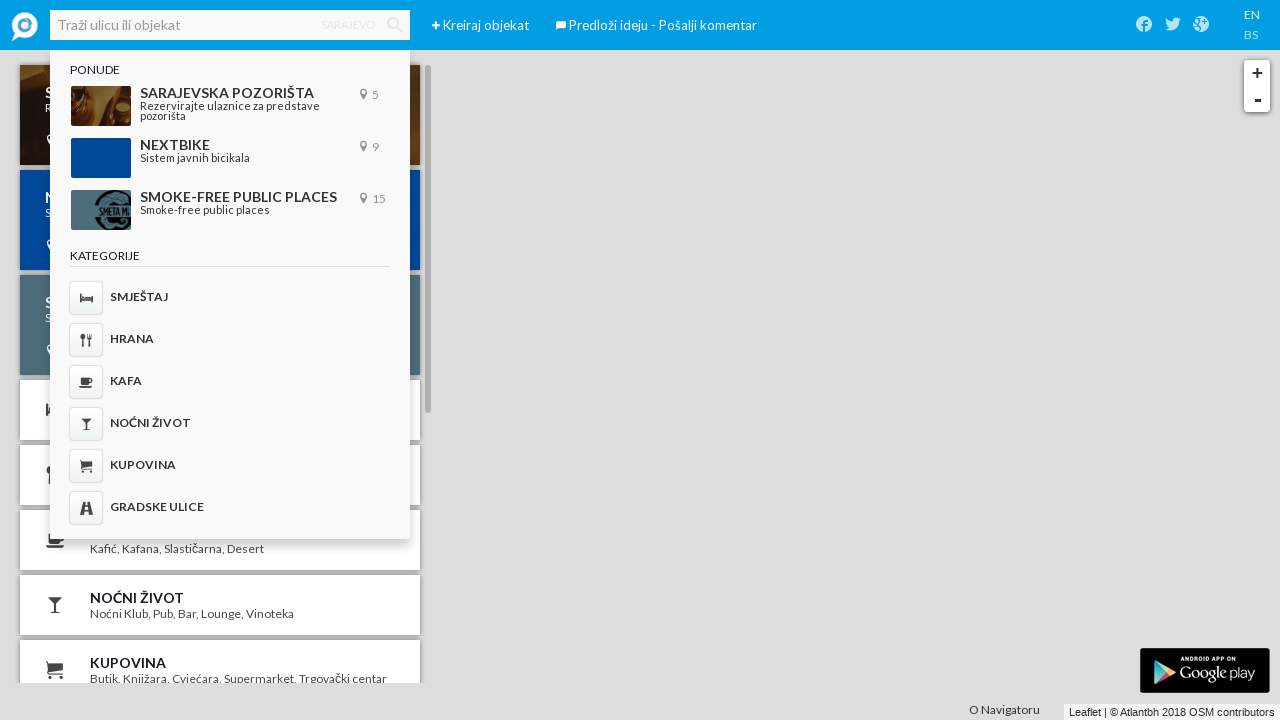

Clicked on the Accommodation category link at (230, 298) on a[href='#/categories/accommodation']
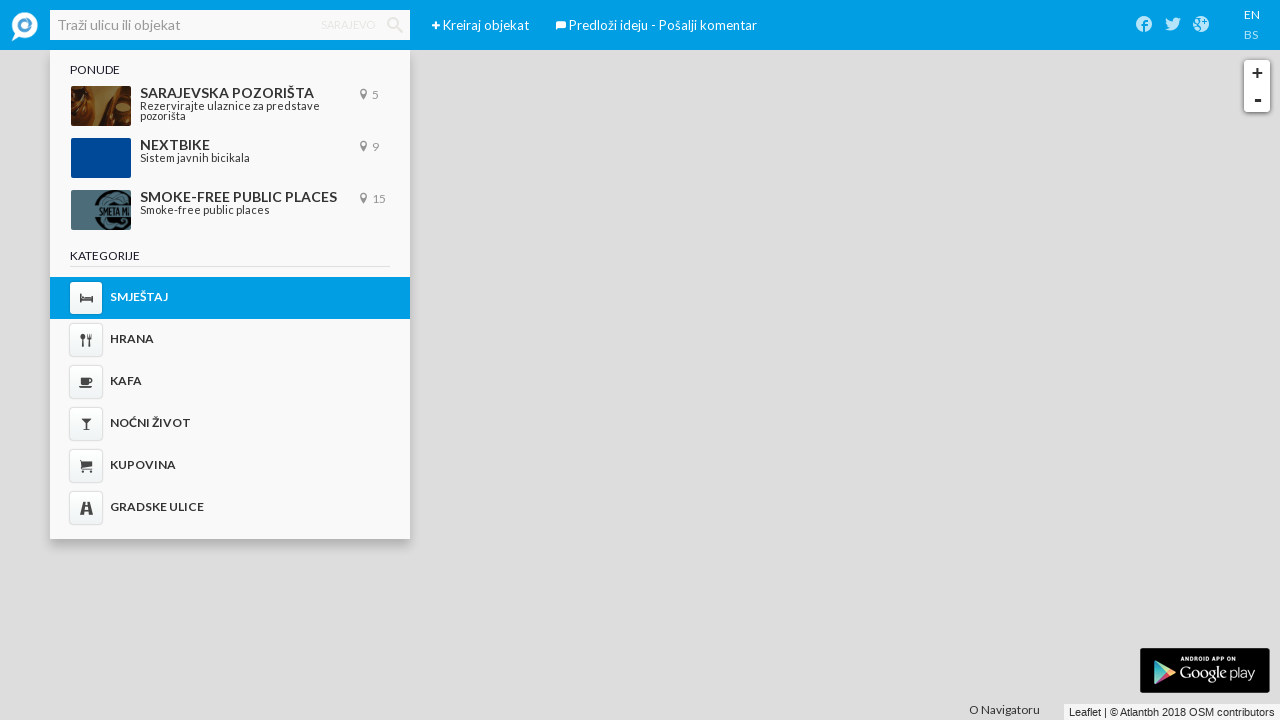

Verified navigation to Accommodation category page
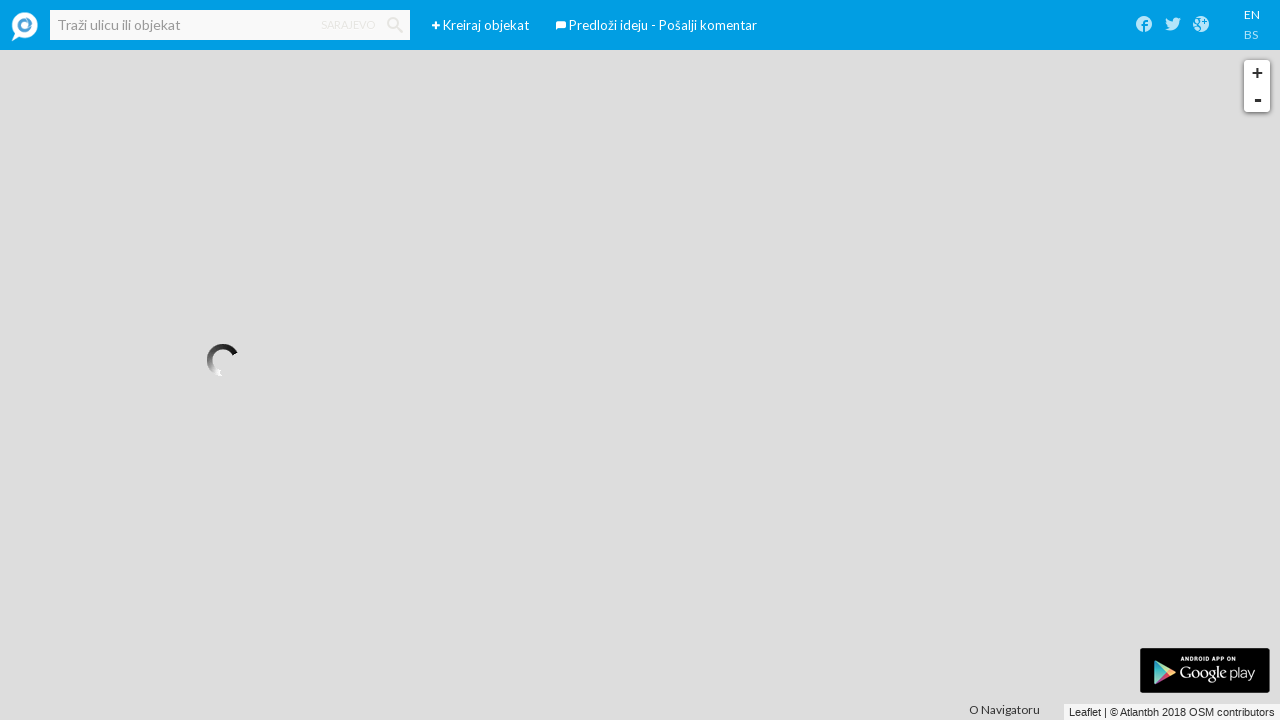

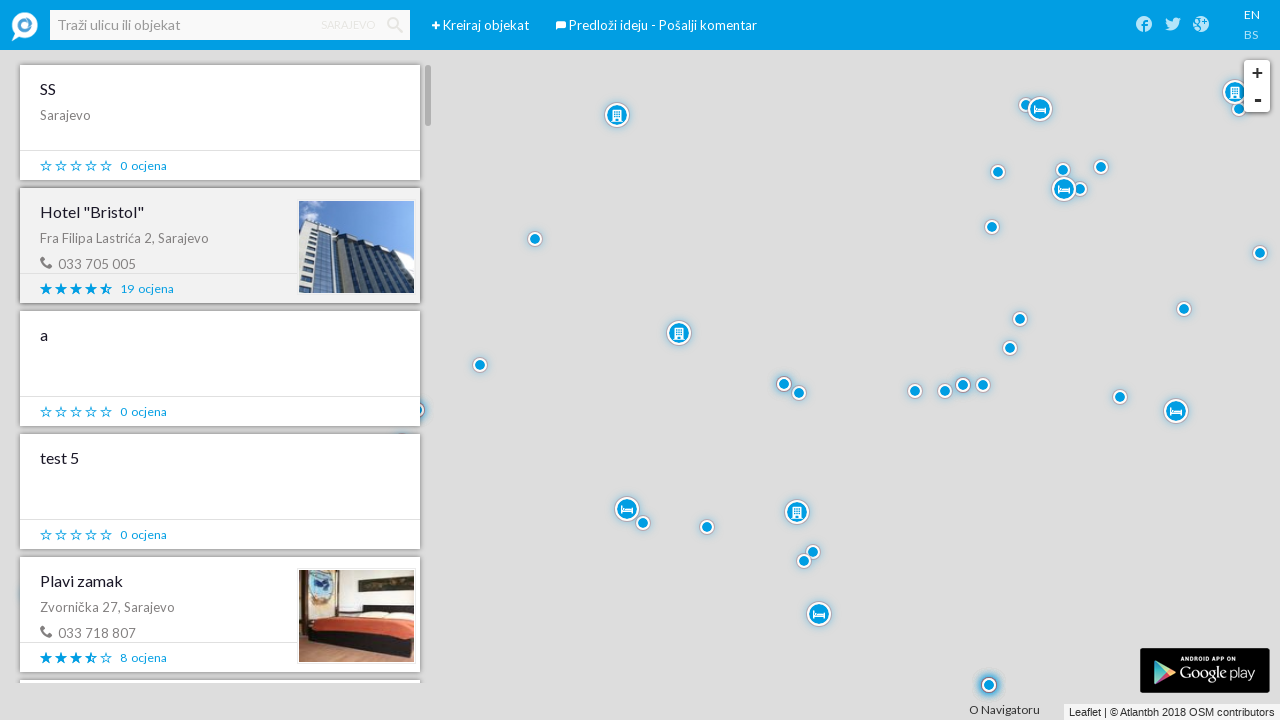